Navigates to a ski resort snow information page and verifies that the data table with resort information loads correctly.

Starting URL: http://www.holidayinfo.cz/en/snowinfo

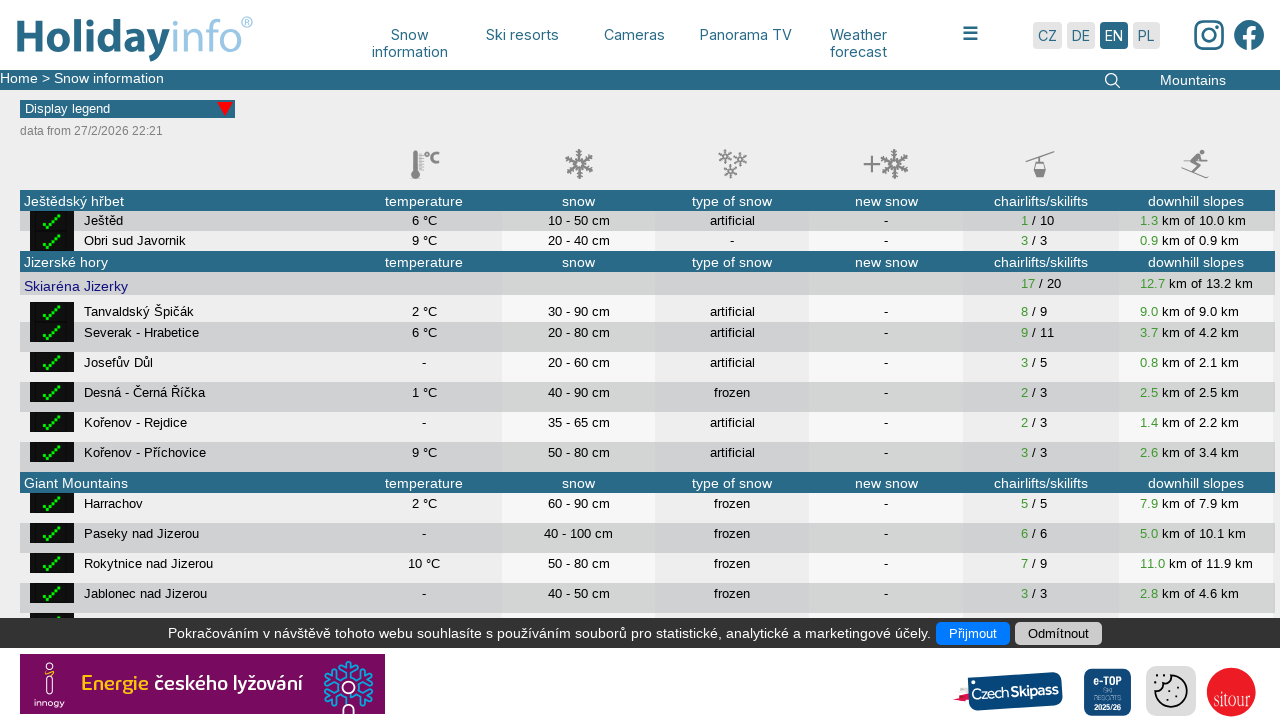

Navigated to ski resort snow information page
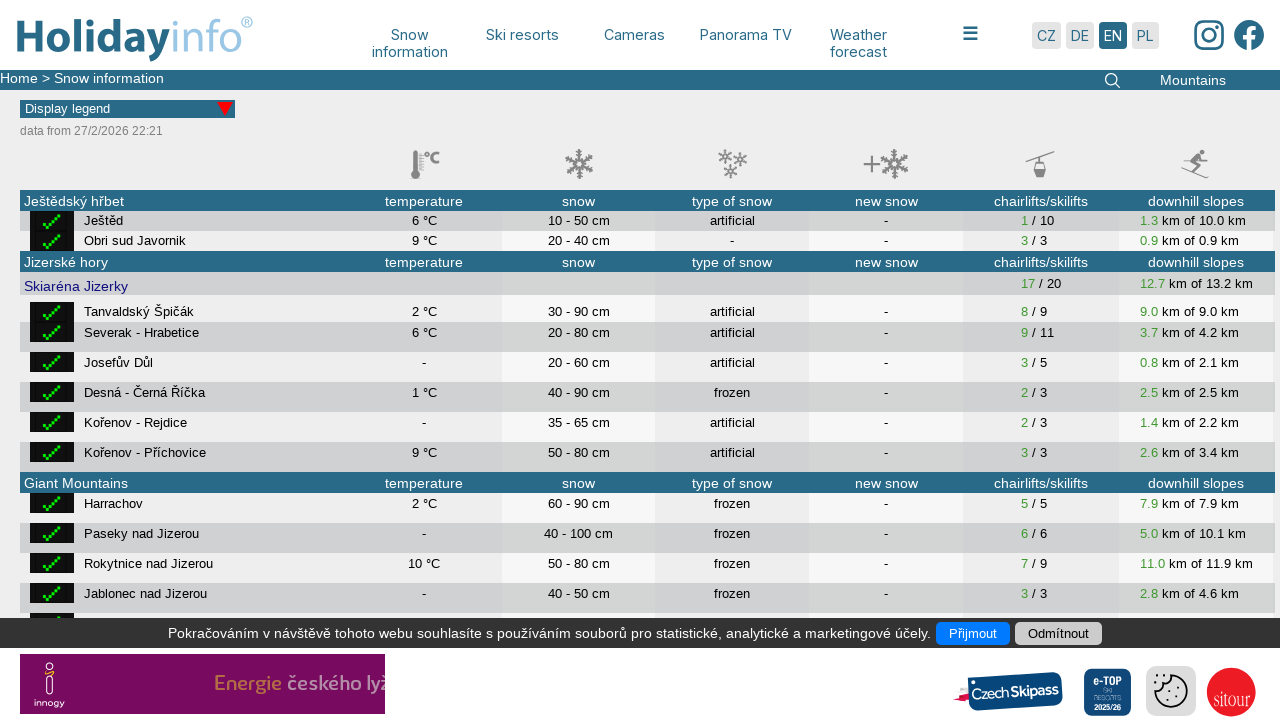

Data table with ID 'datarows' loaded
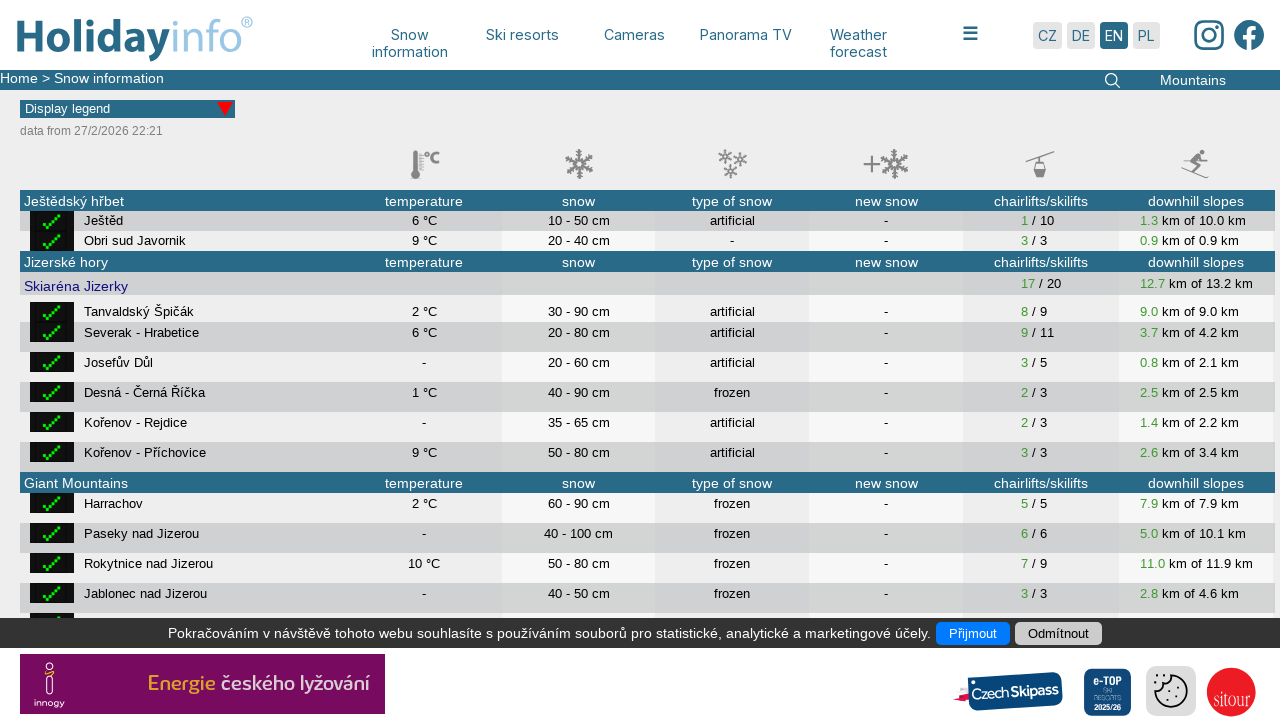

Verified odd-numbered snow info rows are present
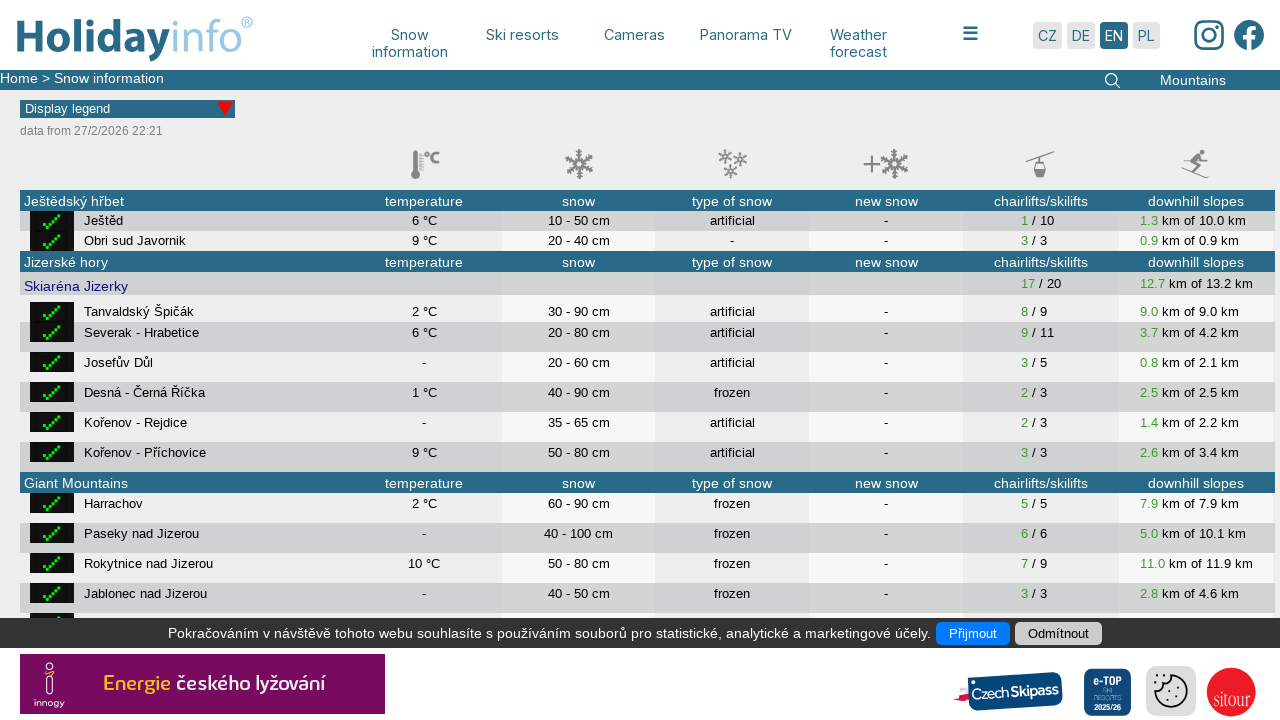

Verified even-numbered snow info rows are present
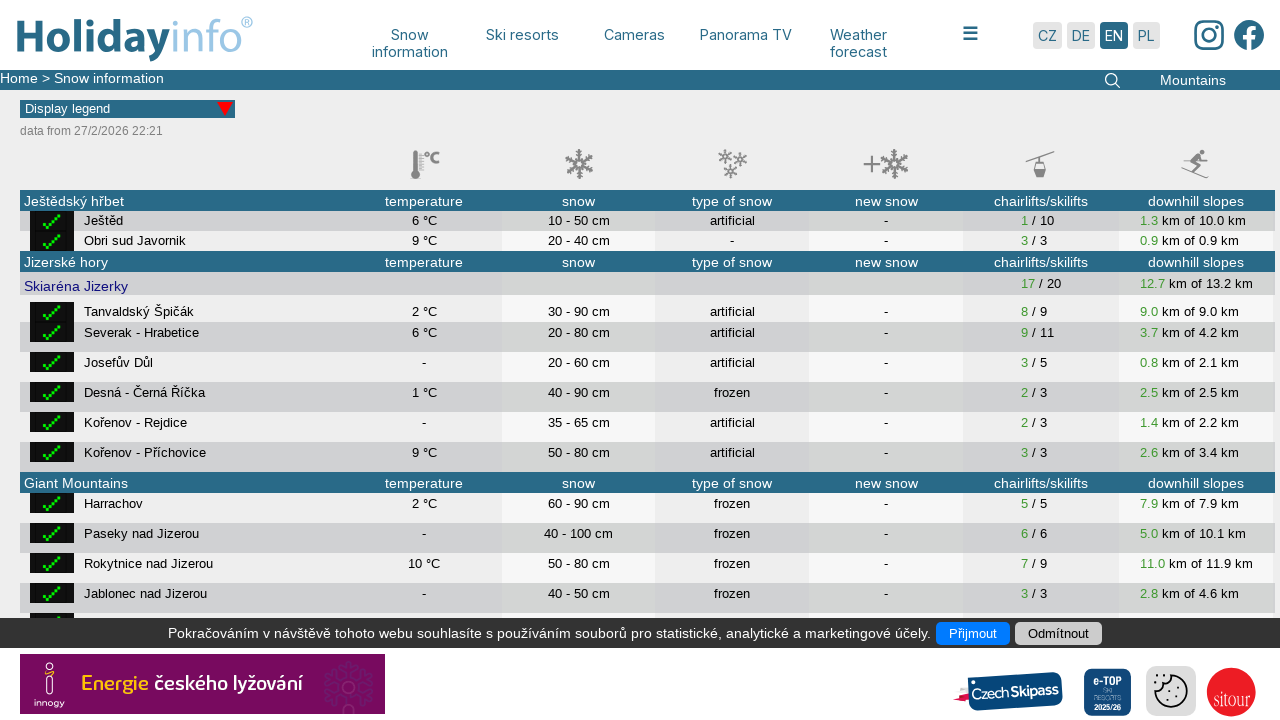

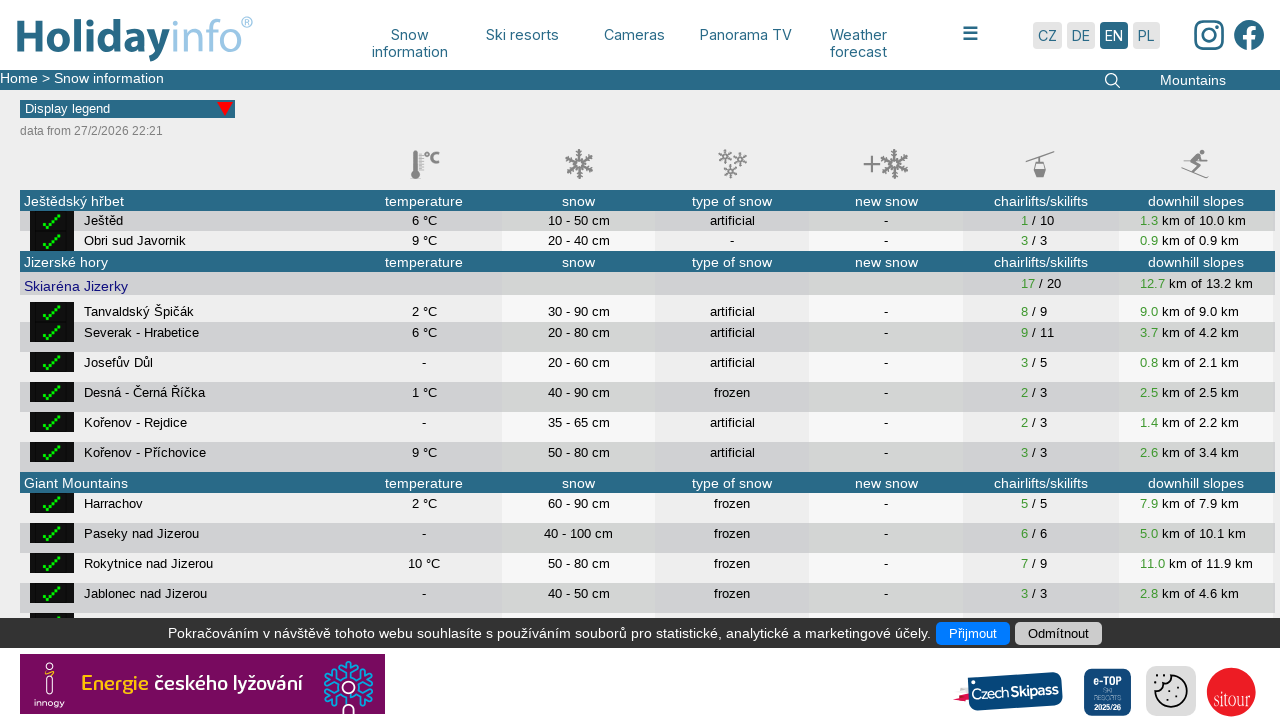